Hovers over the '1.10.32' link text to trigger the tooltip display

Starting URL: https://demoqa.com/tool-tips

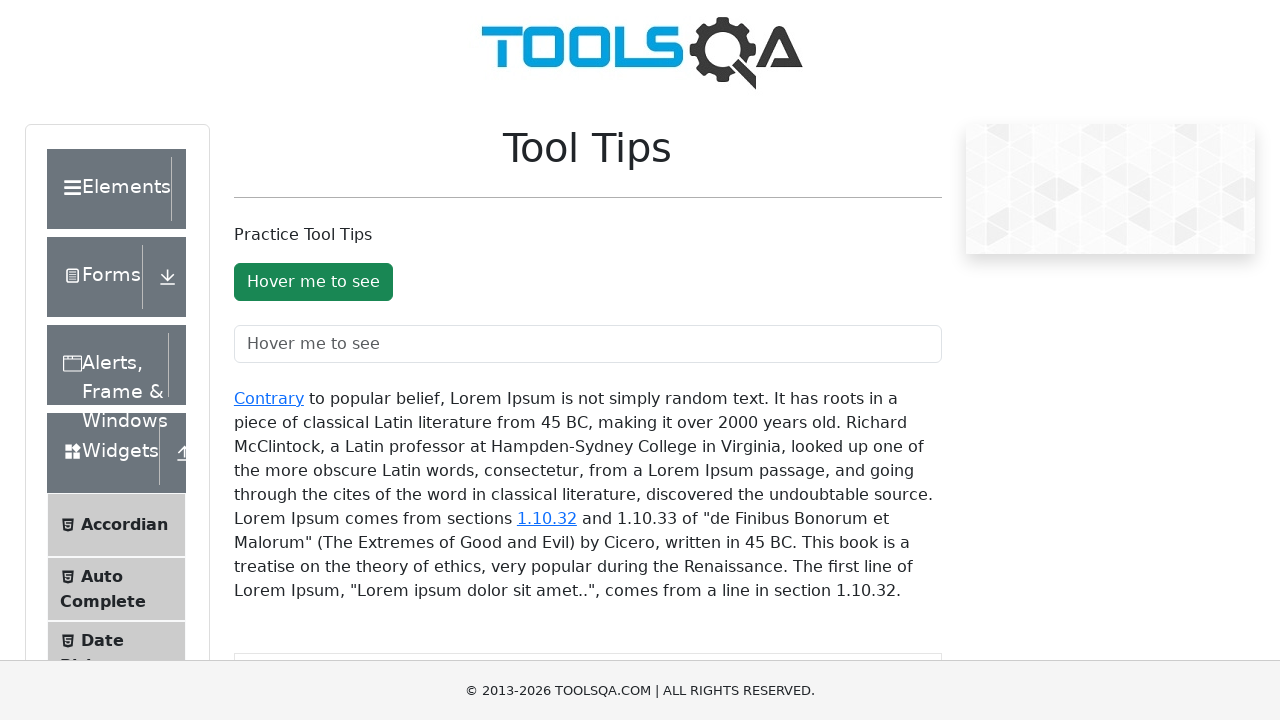

Hovered over the '1.10.32' link text to trigger tooltip display at (547, 518) on #texToolTopContainer a:has-text('1.10.32')
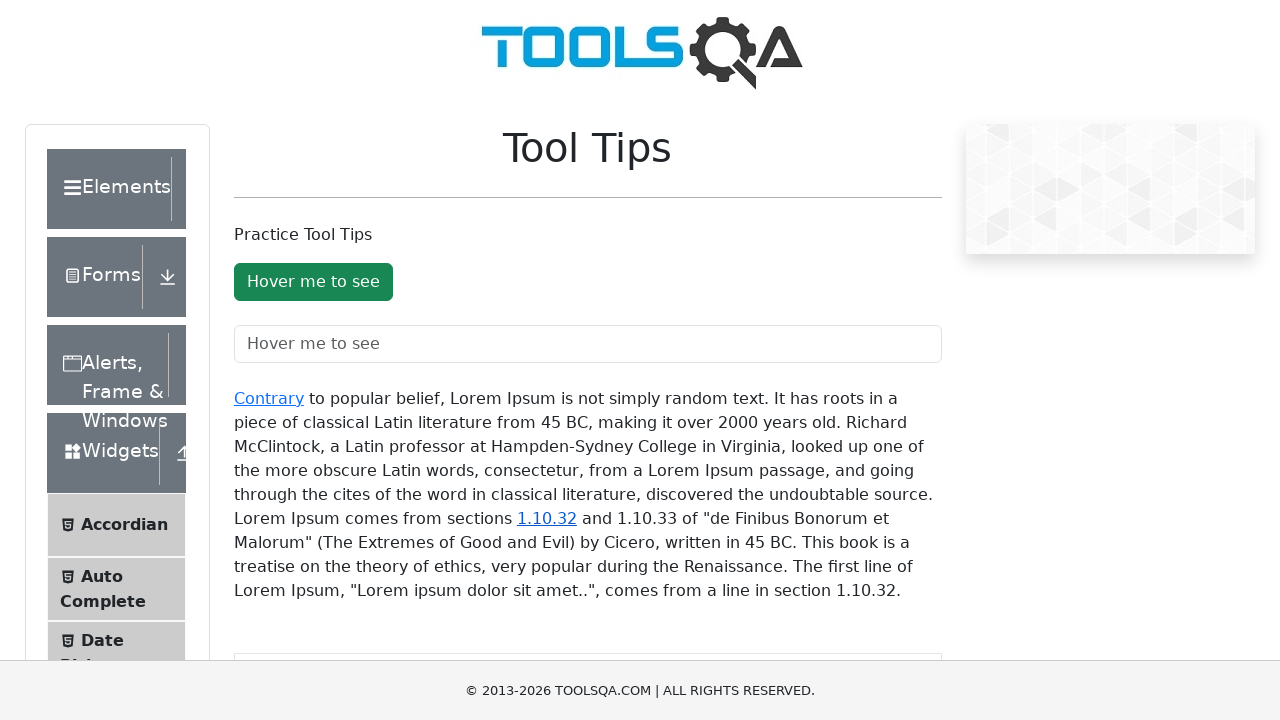

Tooltip appeared and became visible
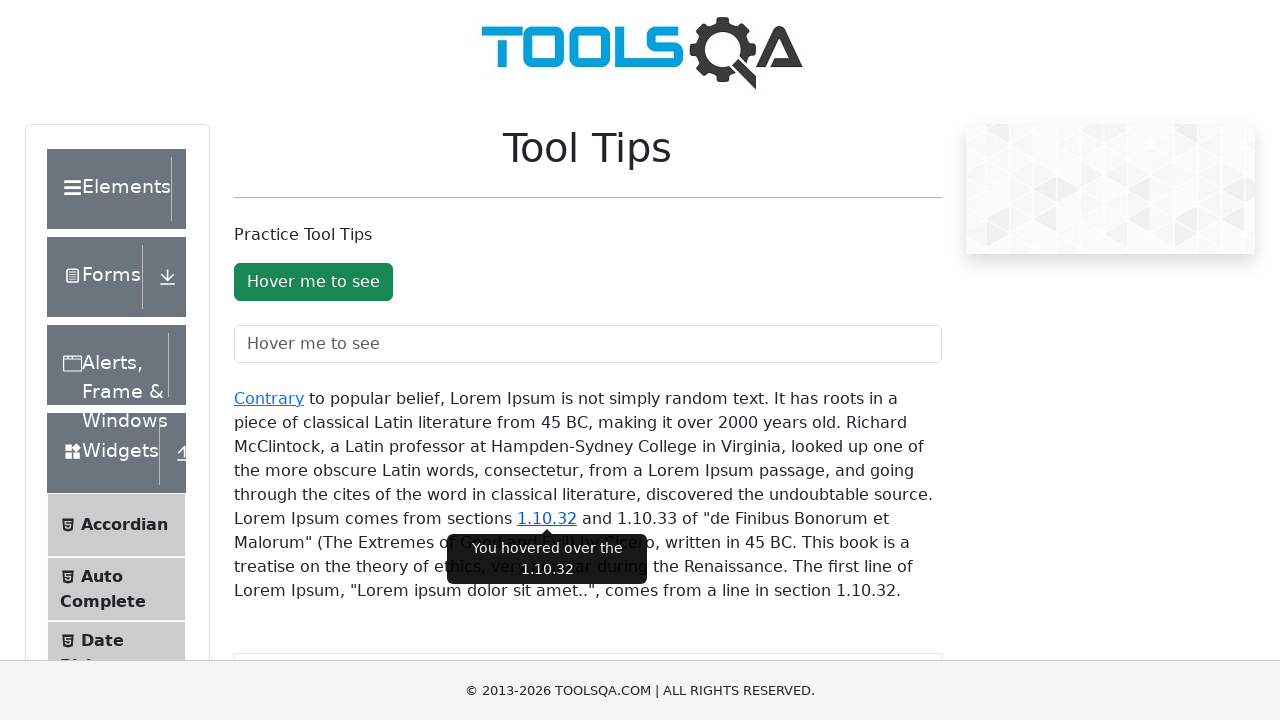

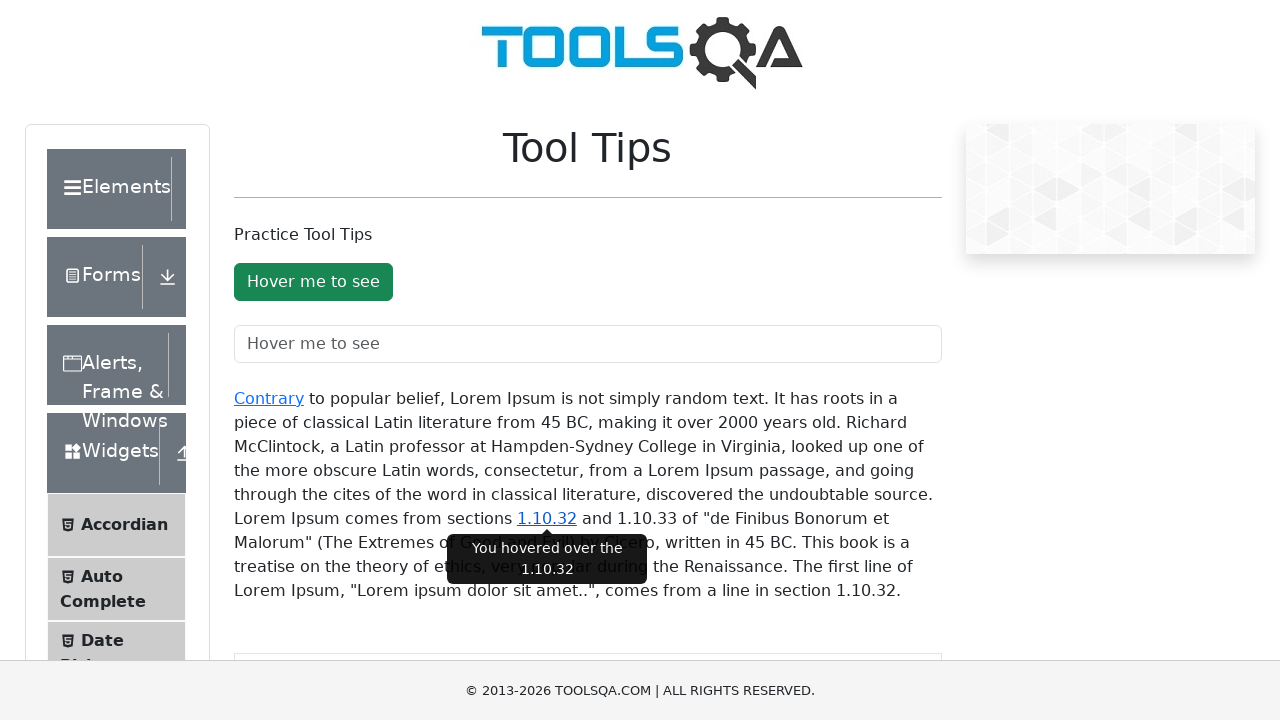